Tests drag and drop functionality within an iframe by dragging a draggable element to a droppable target

Starting URL: https://jqueryui.com/droppable/

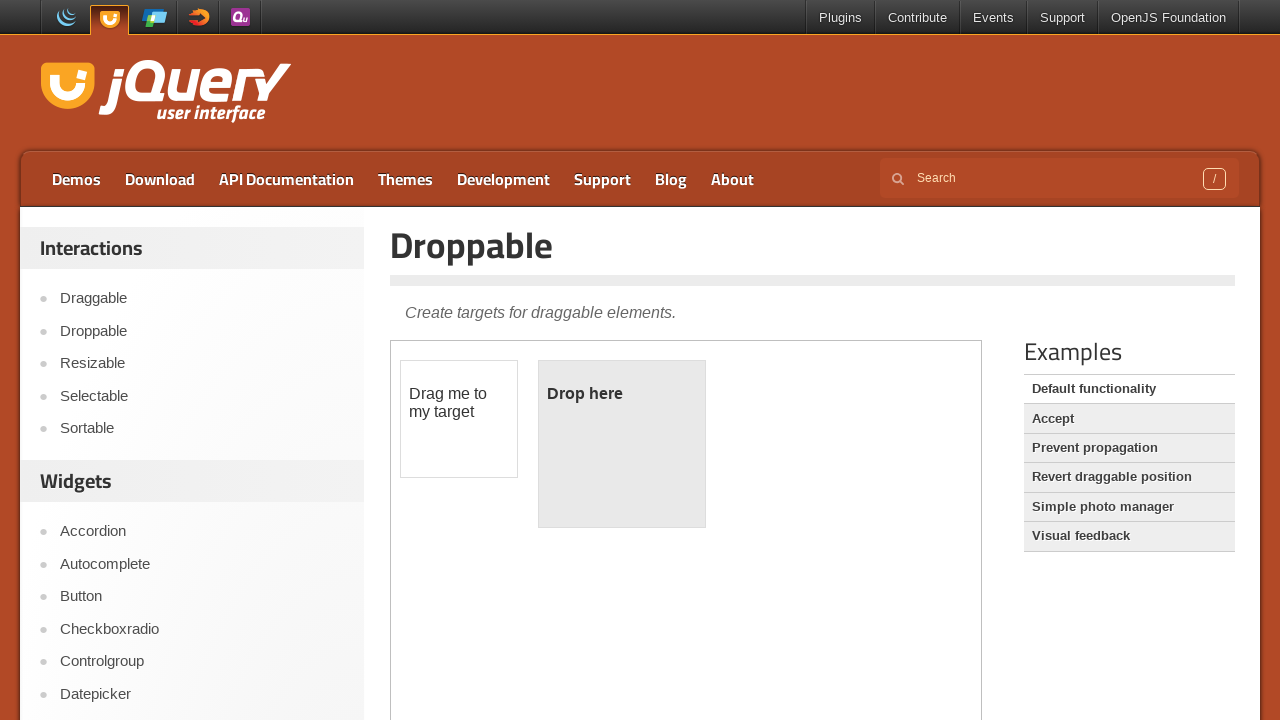

Located iframe with demo-frame class
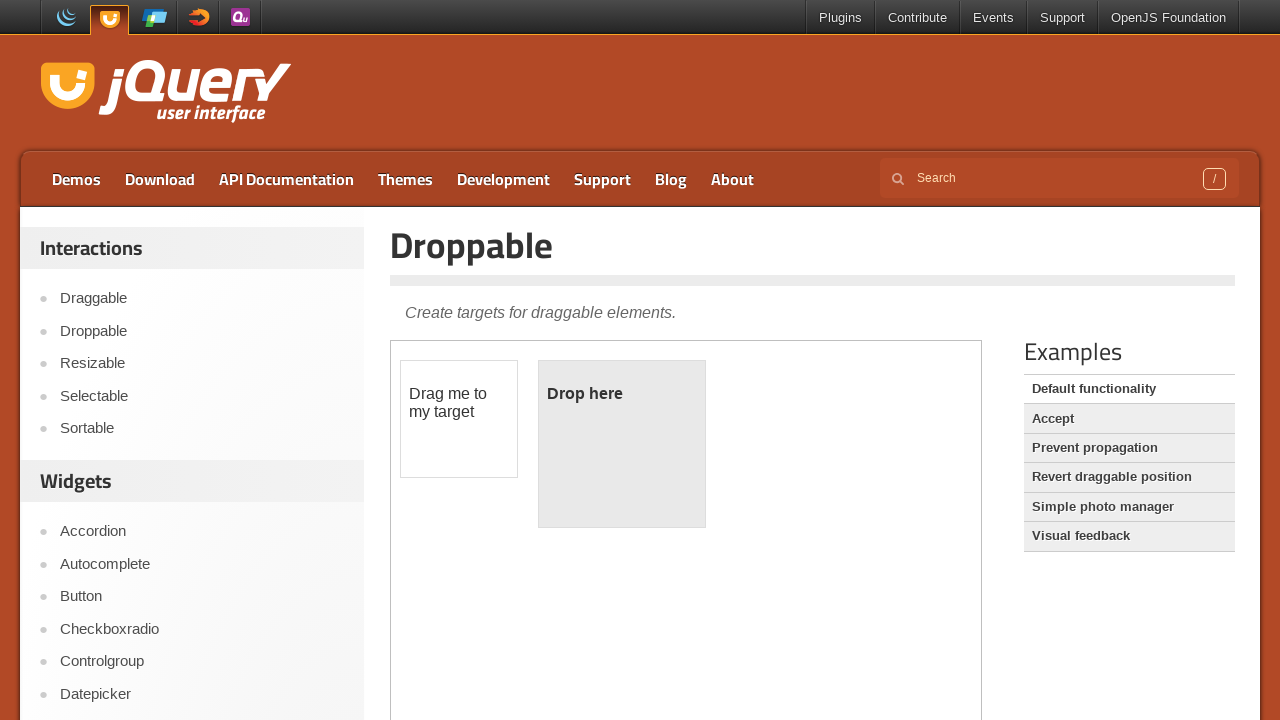

Located draggable element with id 'draggable'
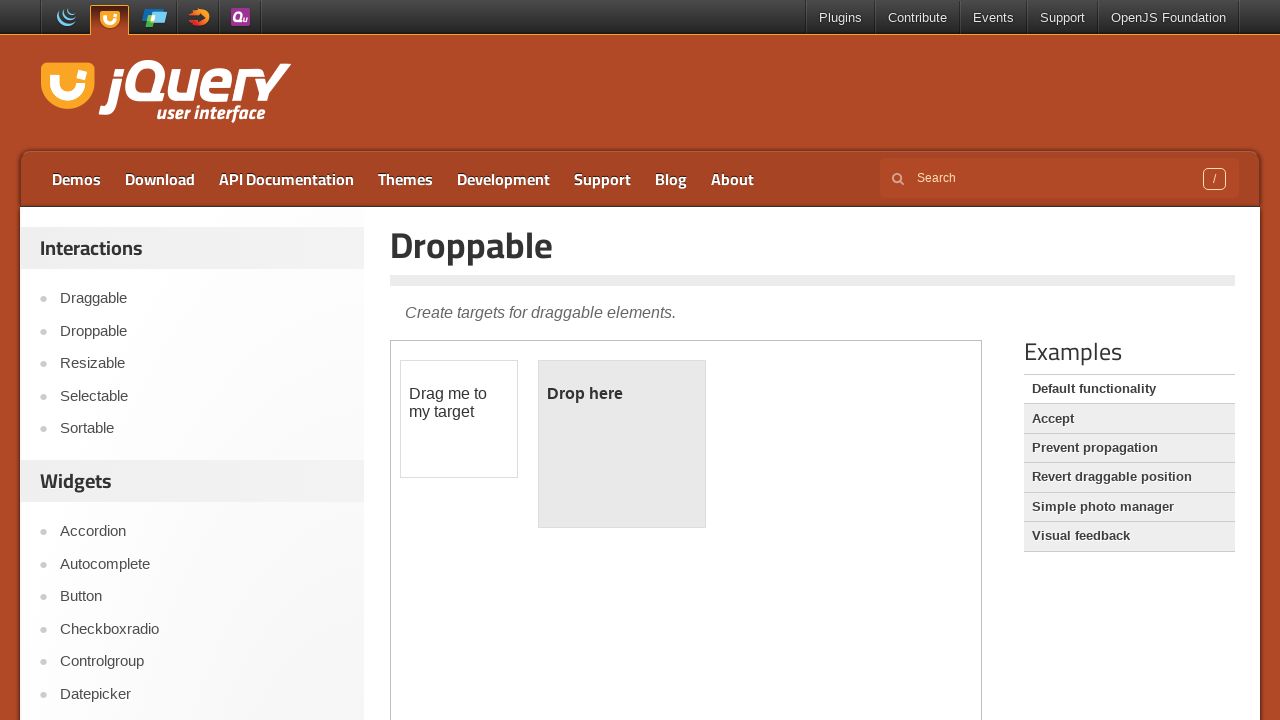

Located droppable target element with id 'droppable'
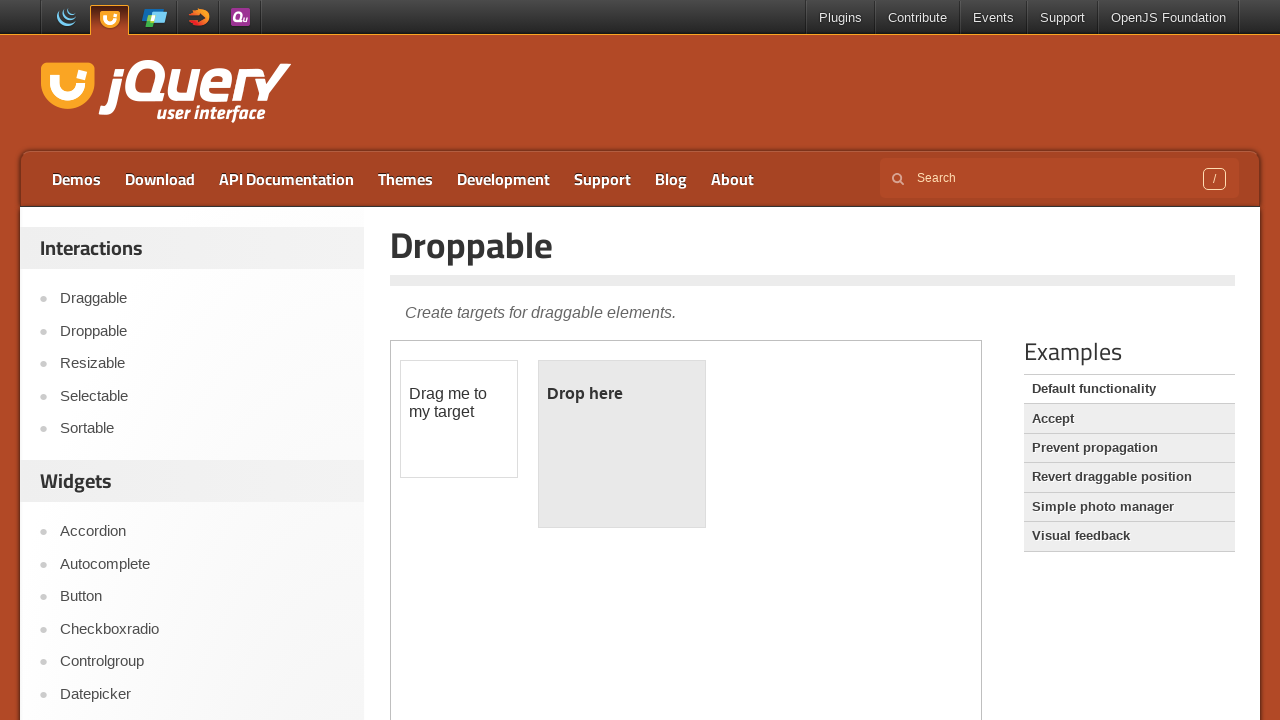

Dragged draggable element to droppable target at (622, 444)
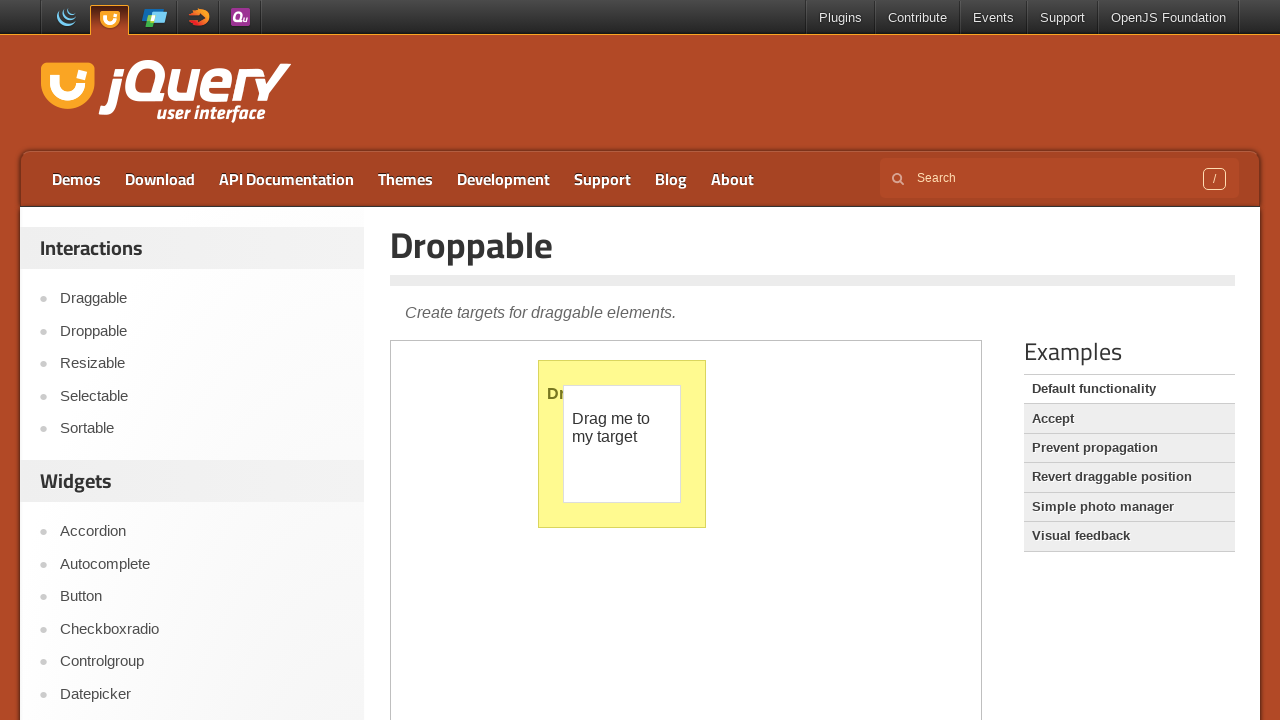

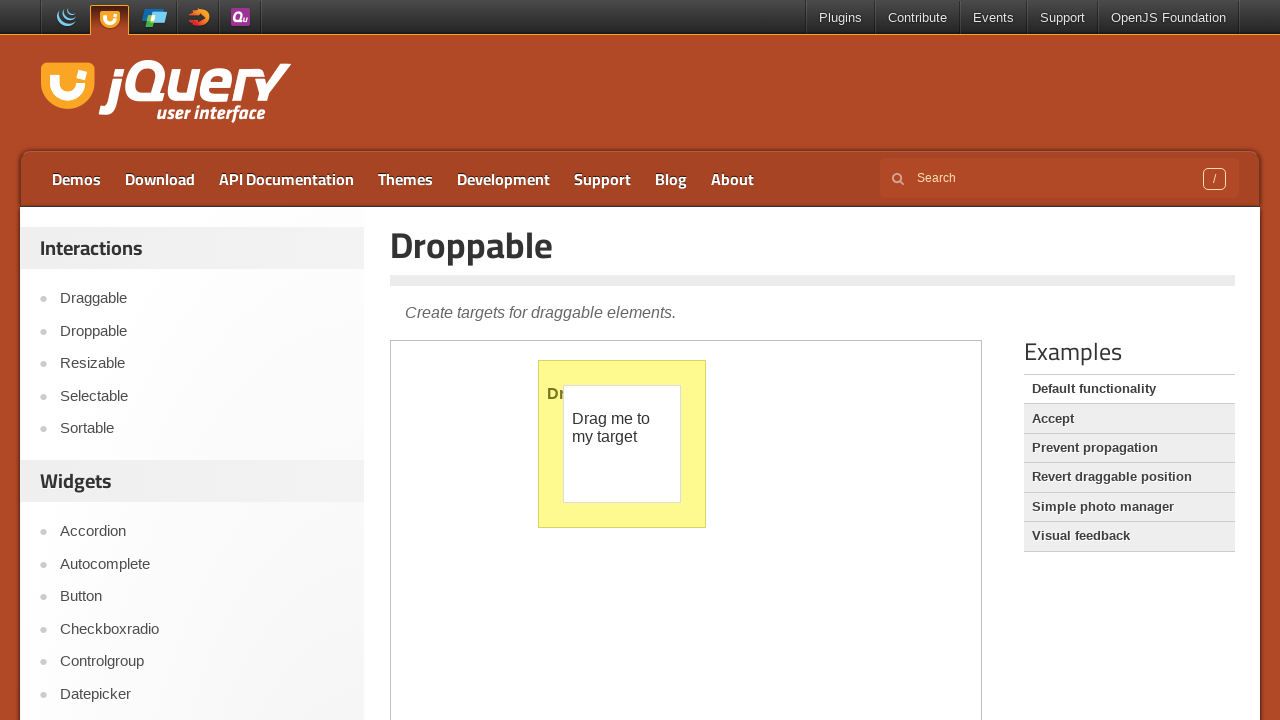